Tests combination of explicit and implicit waits by clicking start button and waiting for various elements to become invisible.

Starting URL: http://the-internet.herokuapp.com/dynamic_loading/2

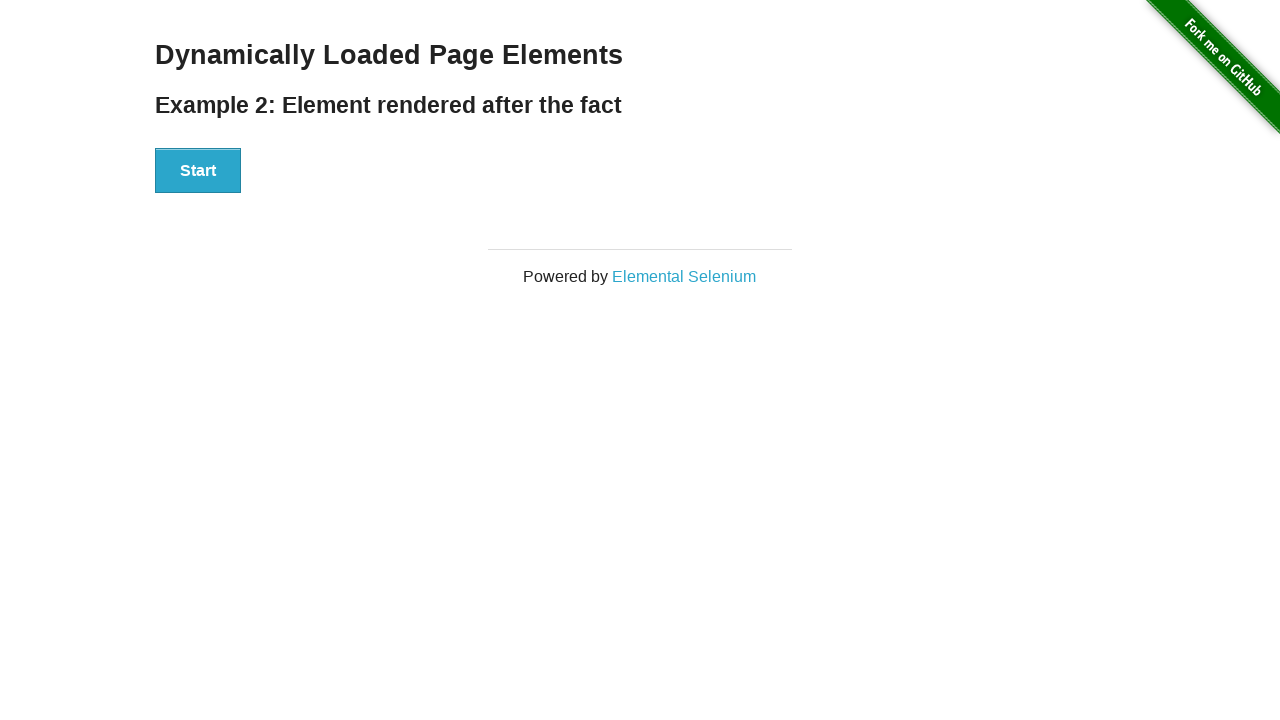

Verified hello world text is hidden in initial state
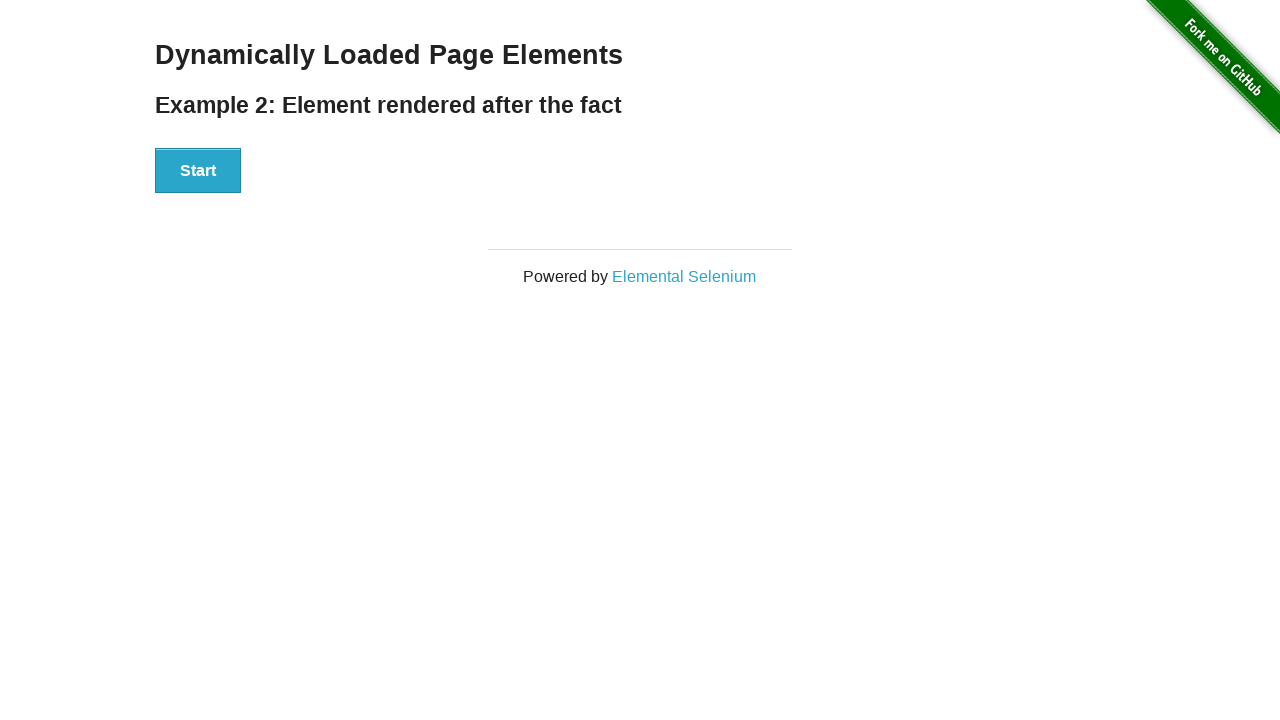

Verified loading icon is hidden in initial state
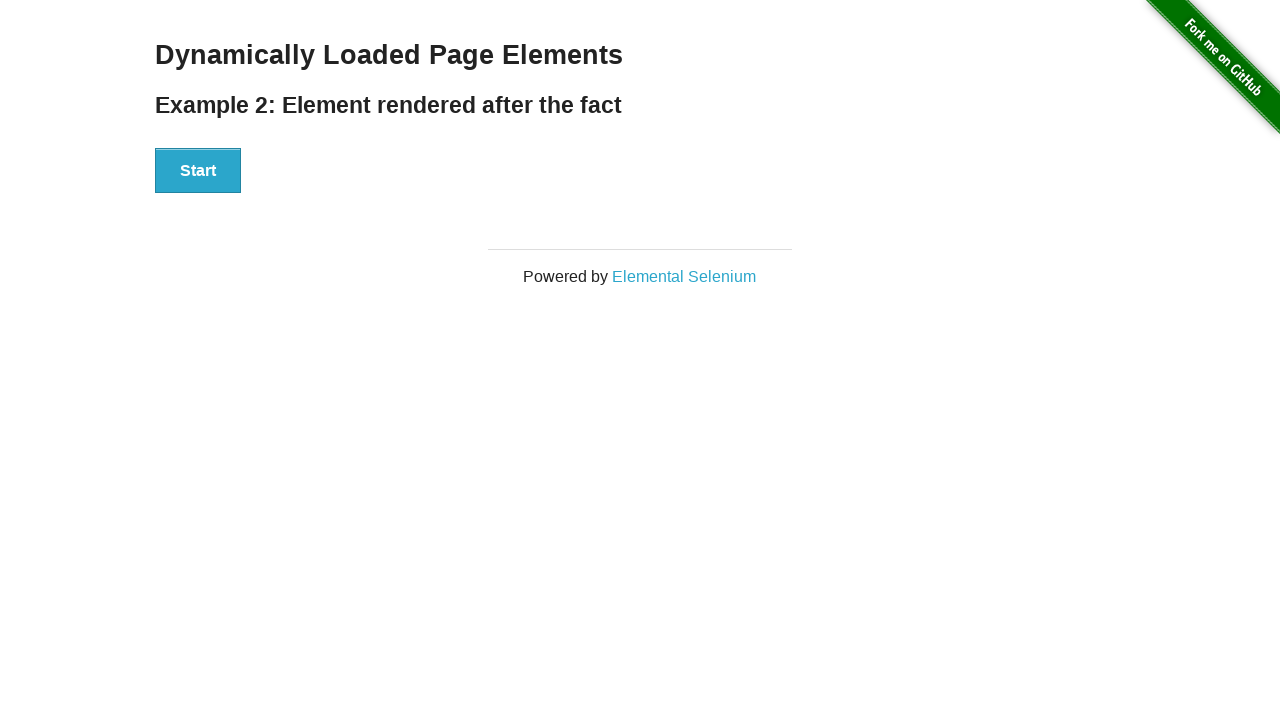

Clicked start button to initiate dynamic loading at (198, 171) on xpath=//div[@id='start']/button
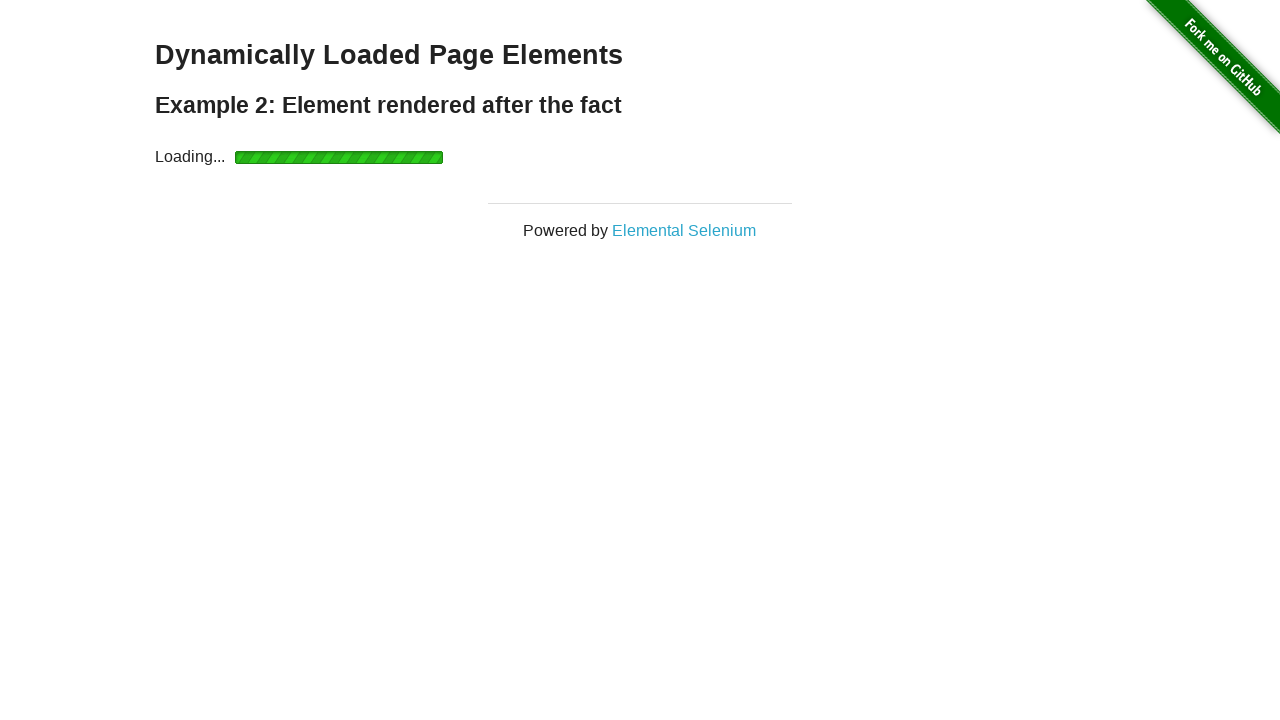

Loading icon disappeared after start button click
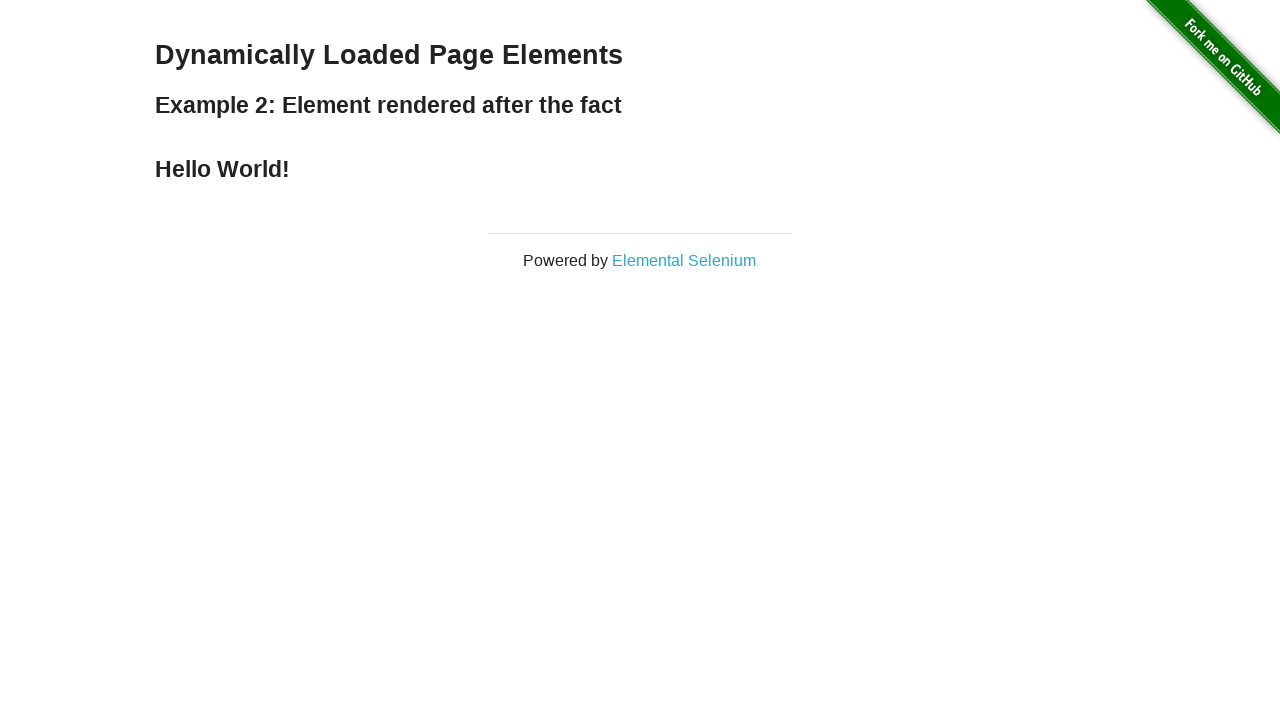

Start button disappeared after loading completed
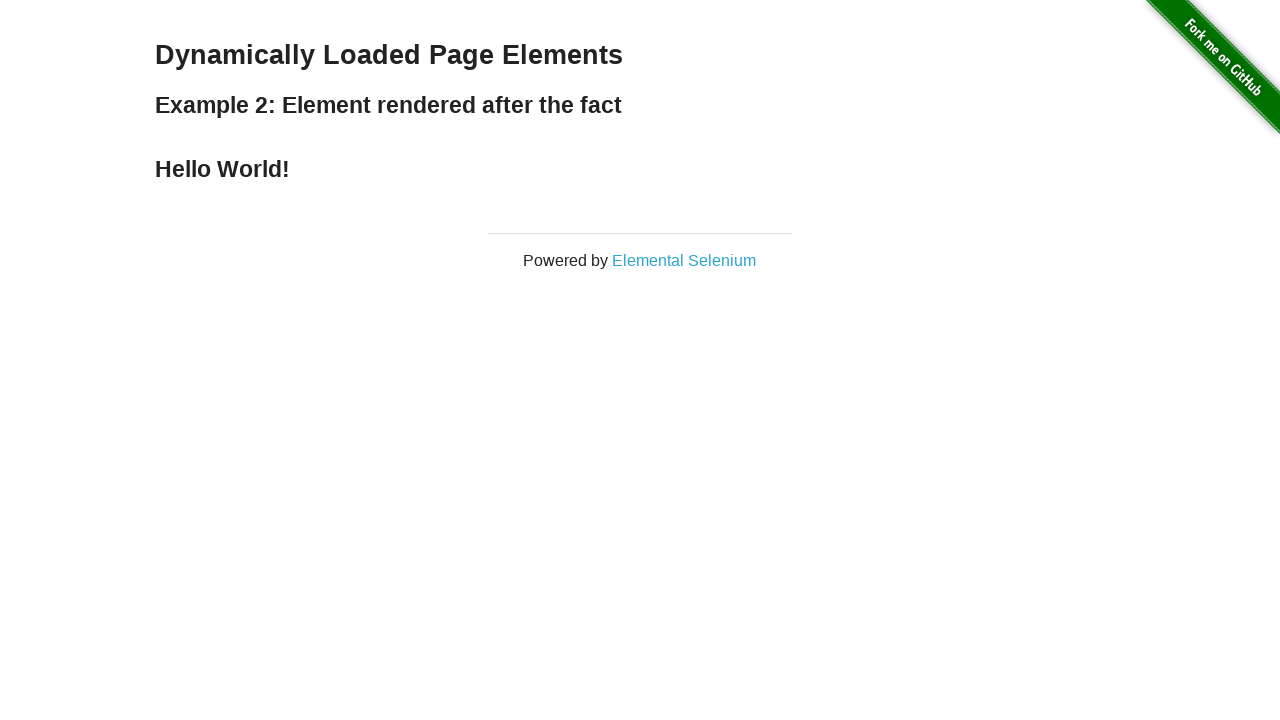

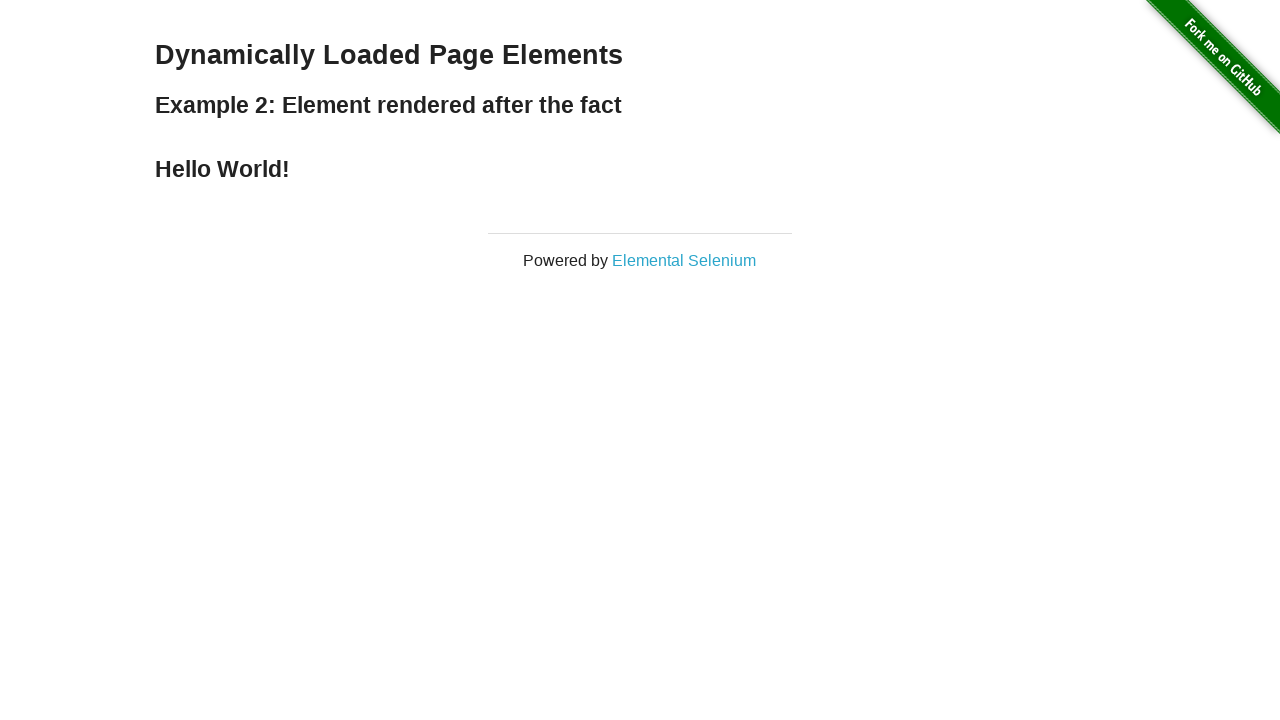